Tests login form validation by entering only username without password and verifying the error message

Starting URL: https://www.saucedemo.com/

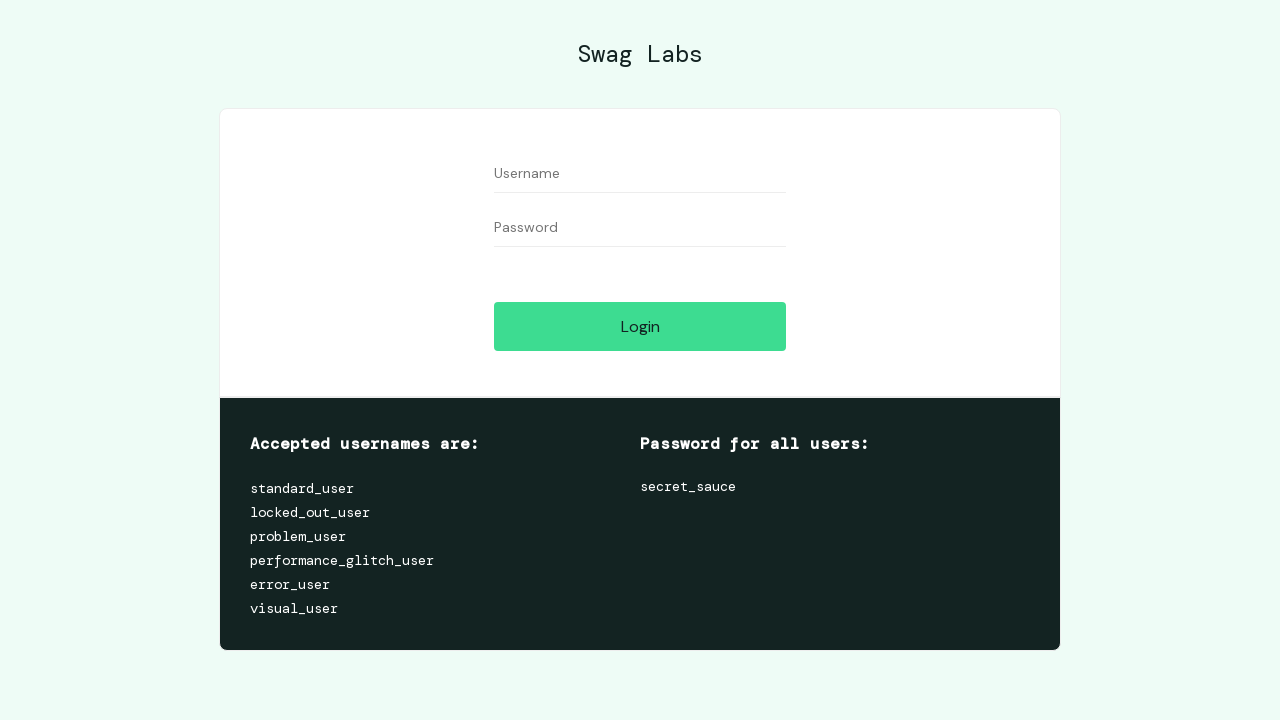

Navigated to Sauce Demo login page
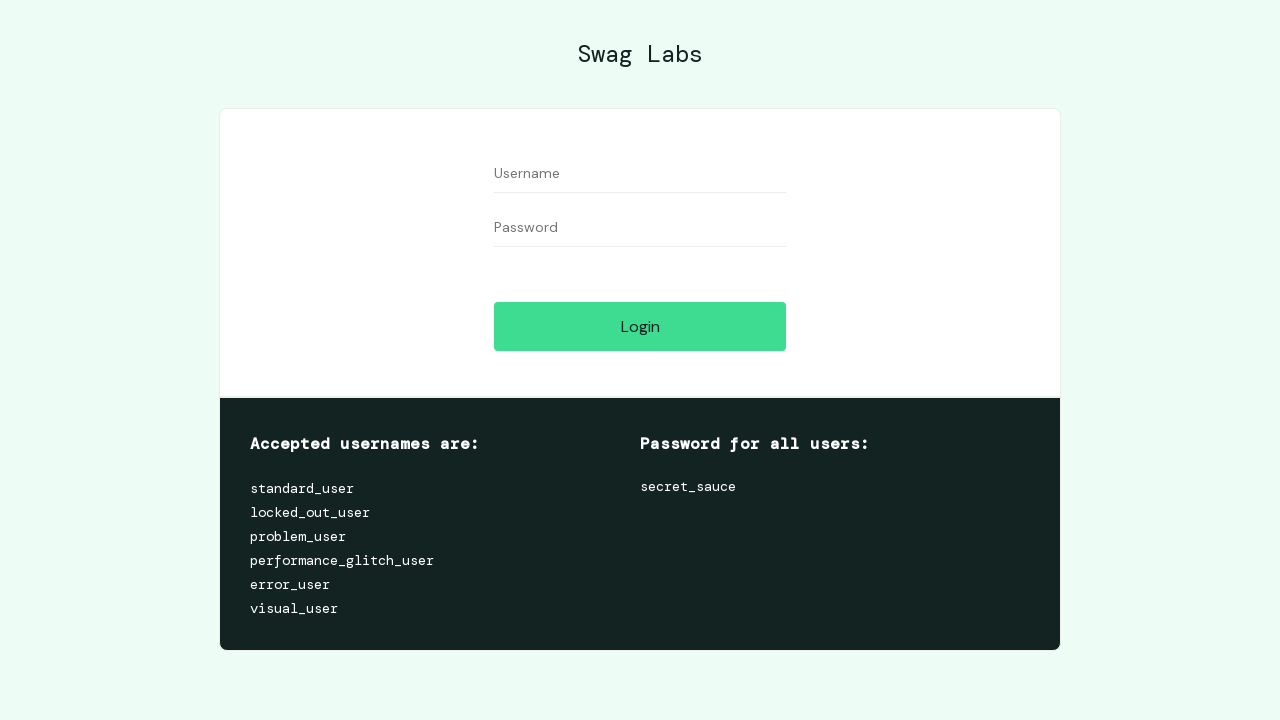

Filled username field with 'username' on #user-name
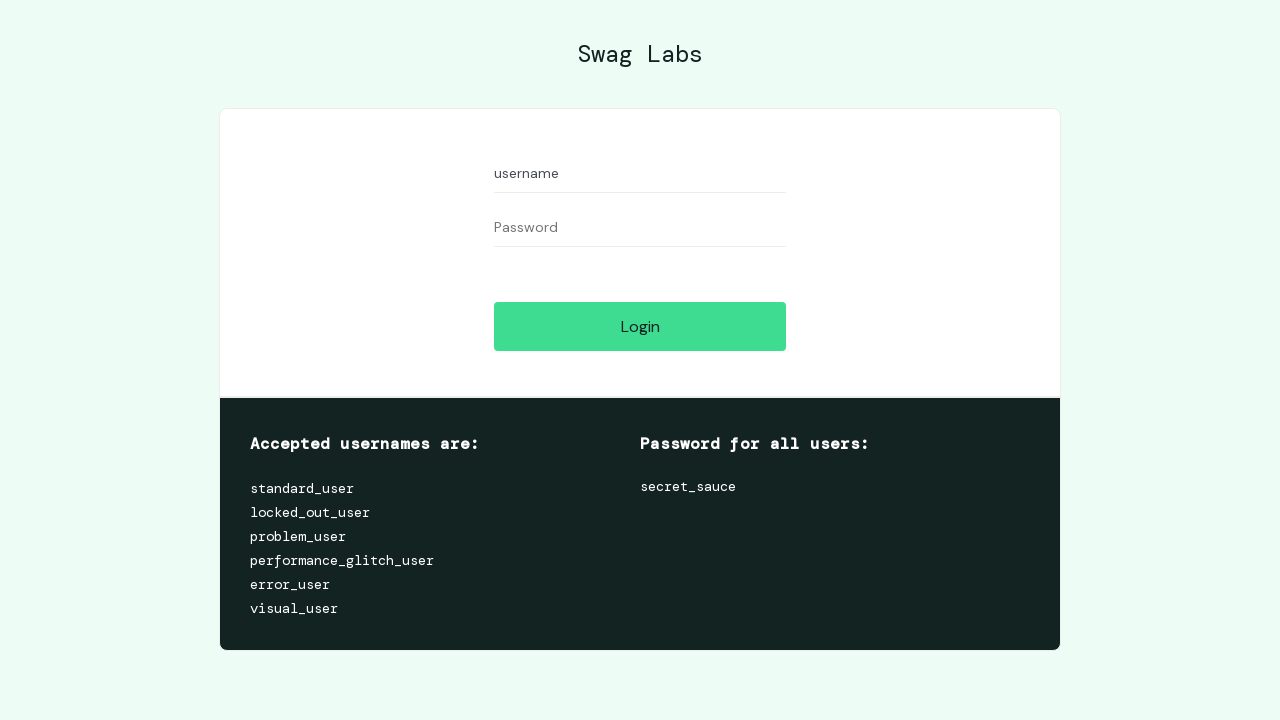

Clicked login button without entering password at (640, 326) on #login-button
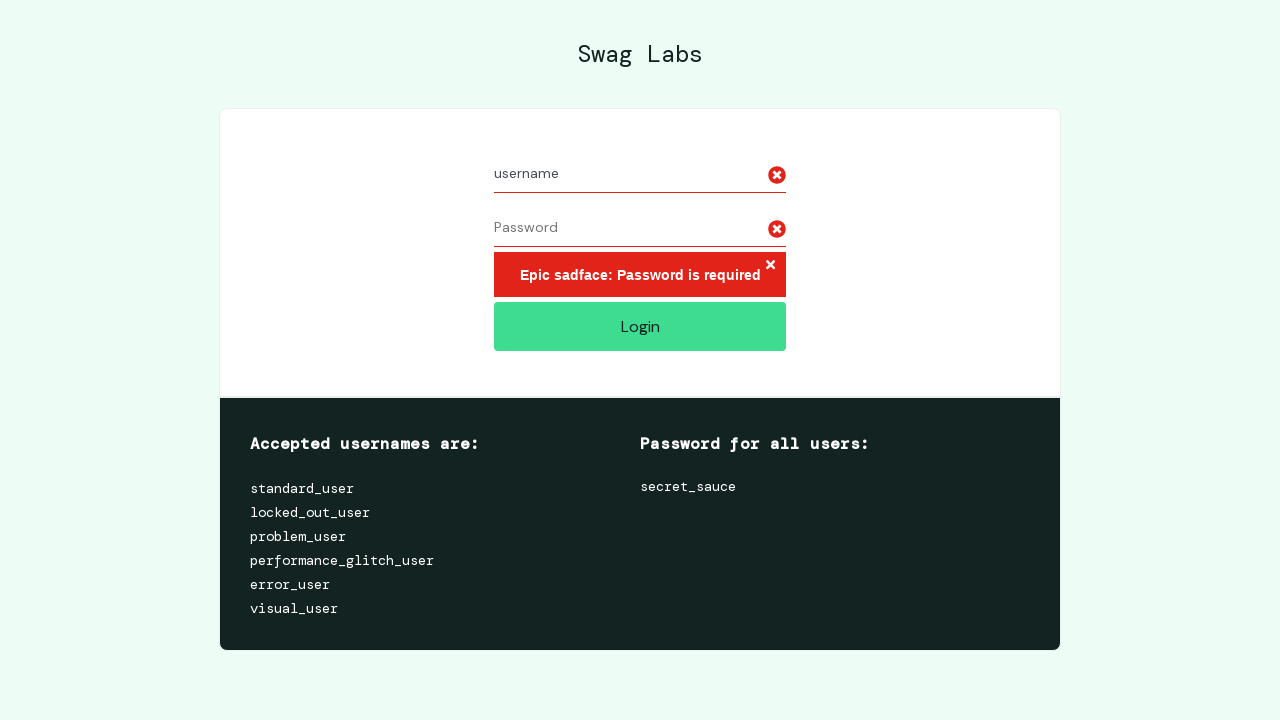

Error message element appeared on page
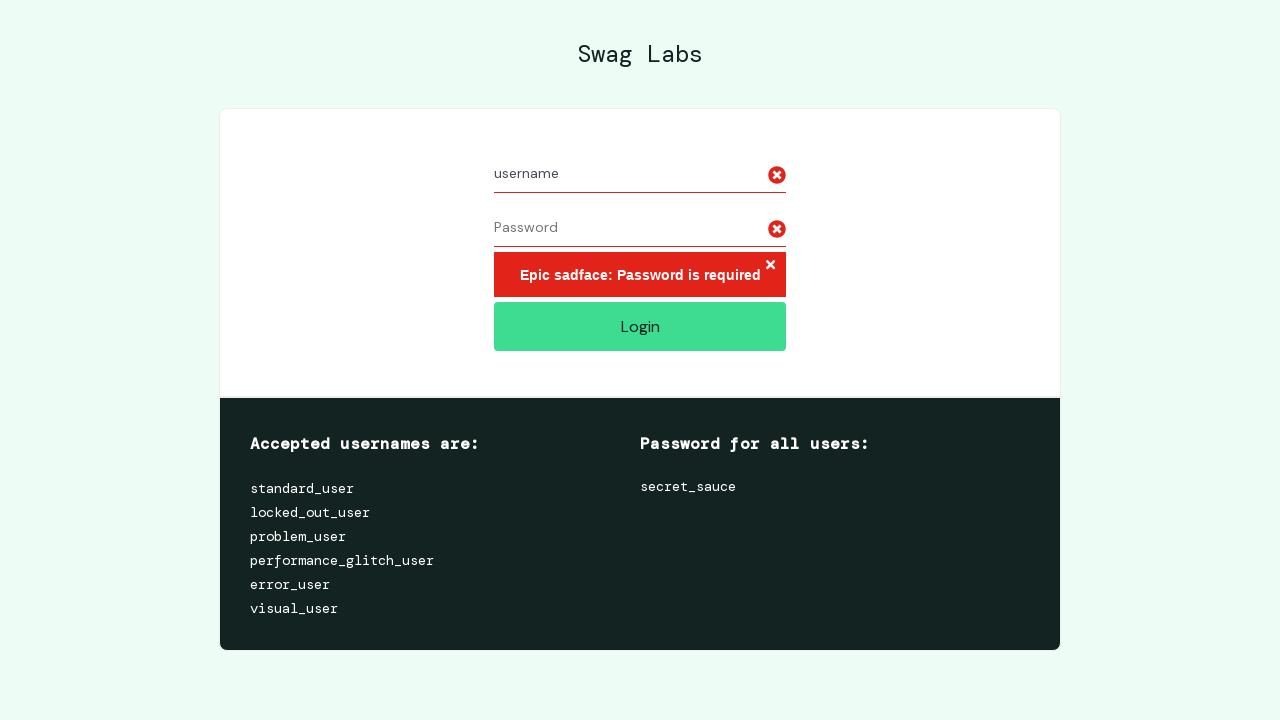

Retrieved error message text content
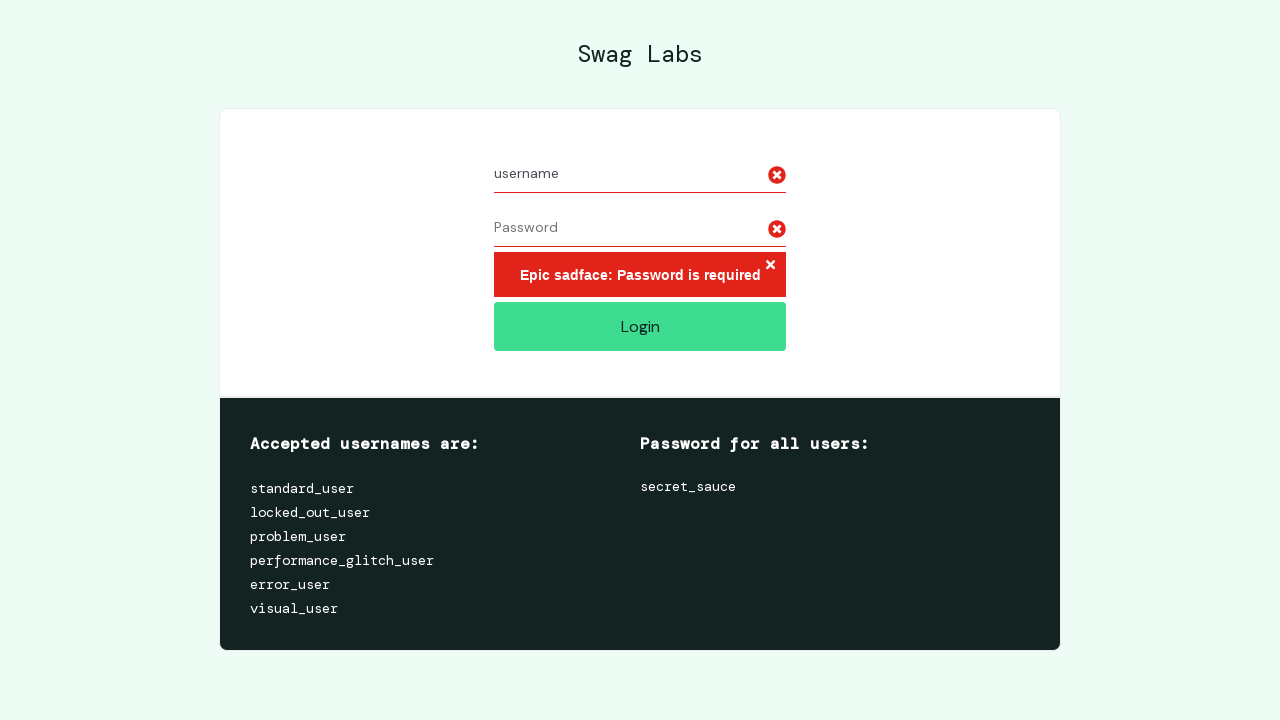

Verified error message matches expected text: 'Epic sadface: Password is required'
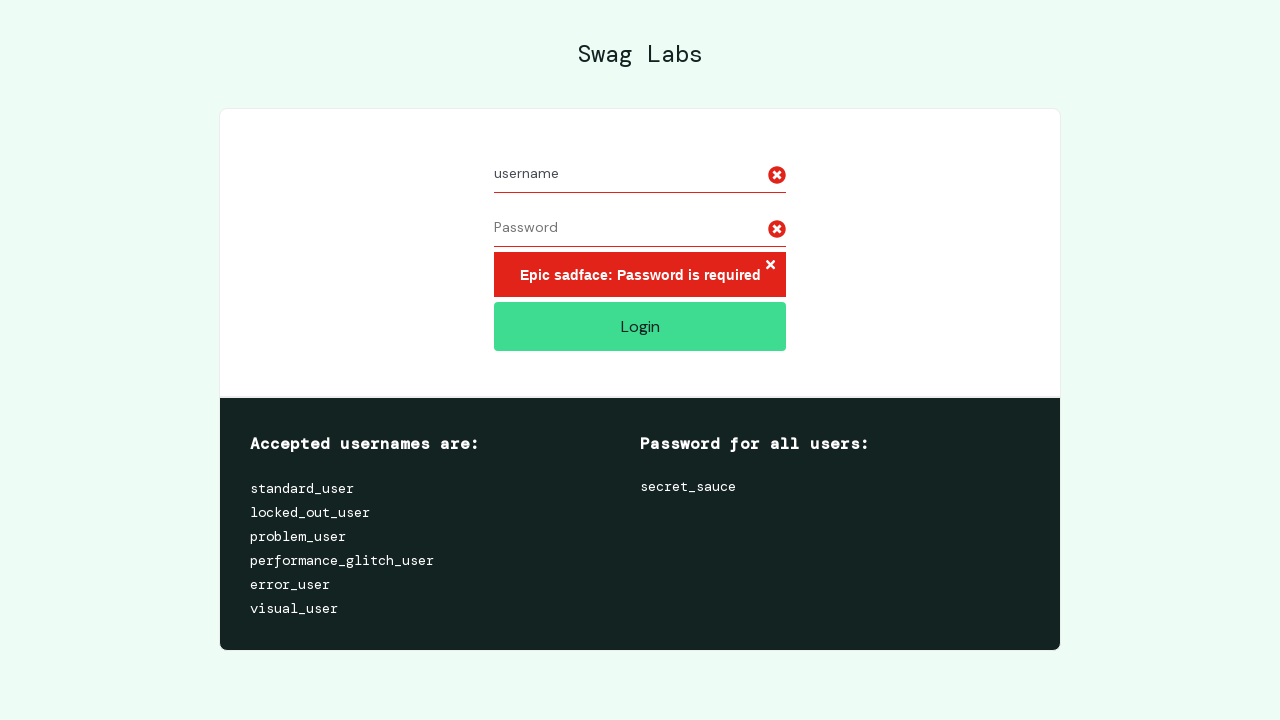

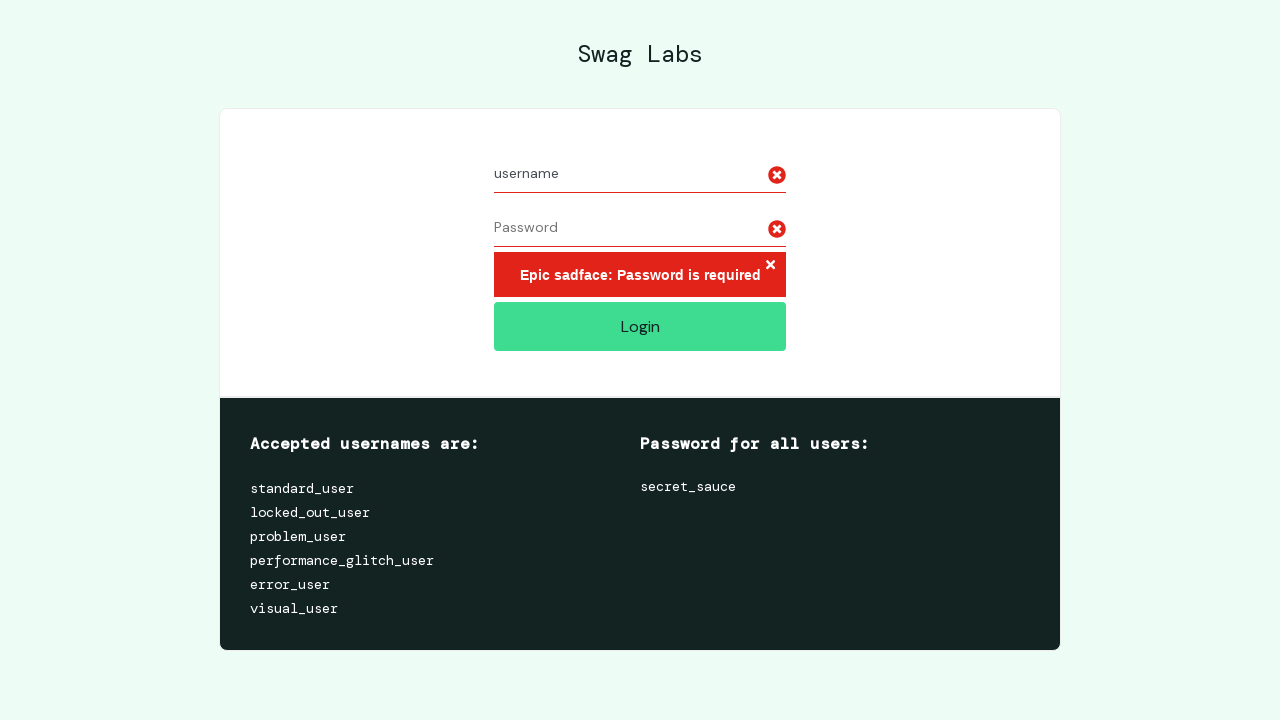